Tests page scrolling functionality by repeatedly scrolling down the page using JavaScript execution

Starting URL: http://www.seleniumhq.org/download/

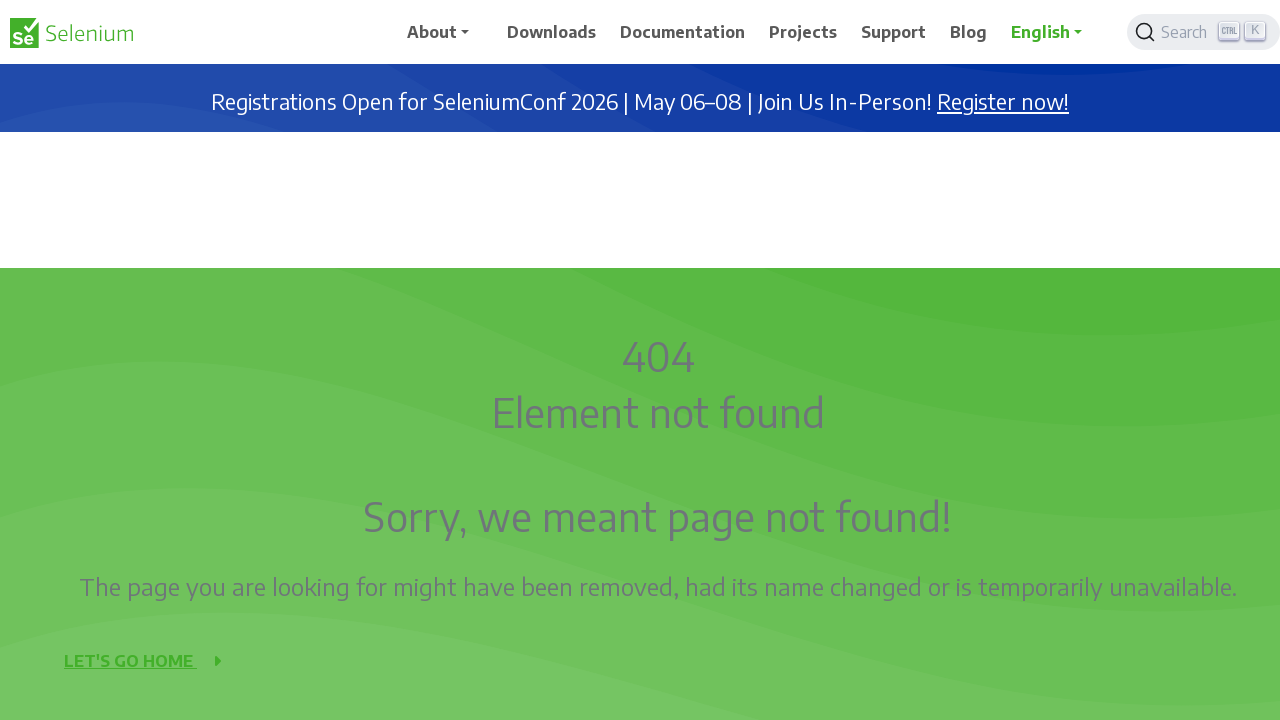

Scrolled down the page by 200 pixels
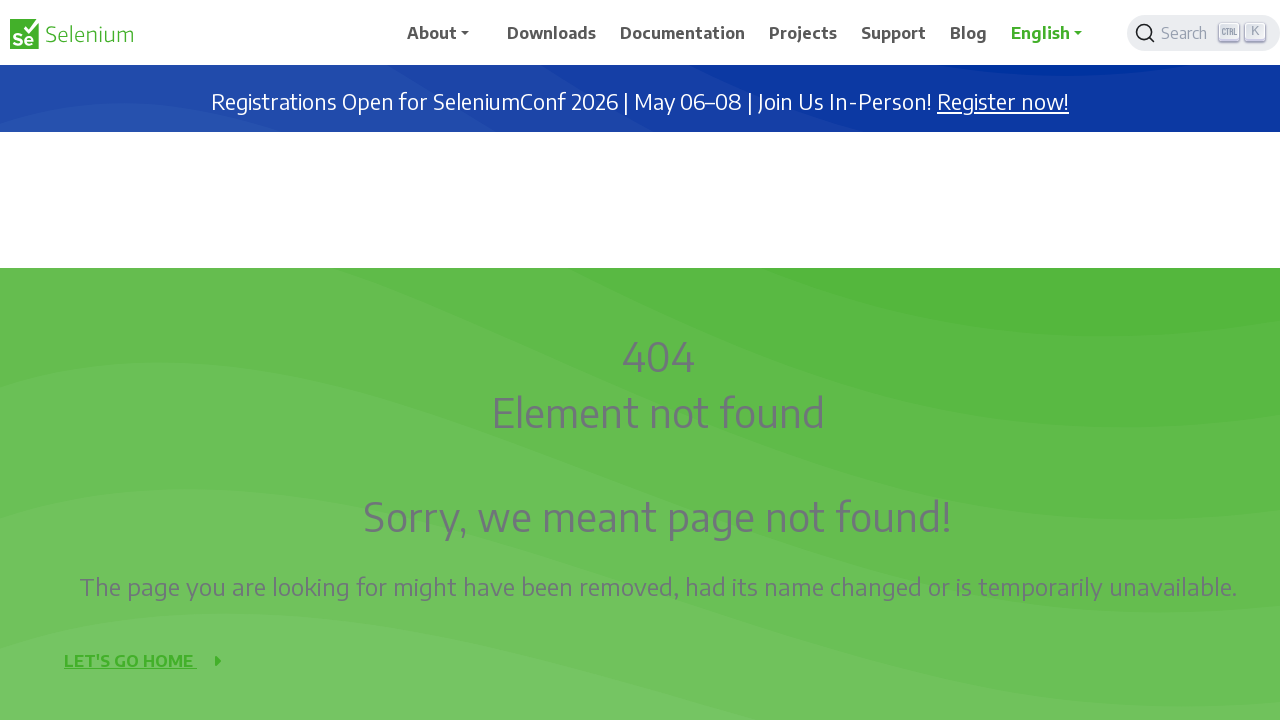

Waited 500ms for content to render after scroll
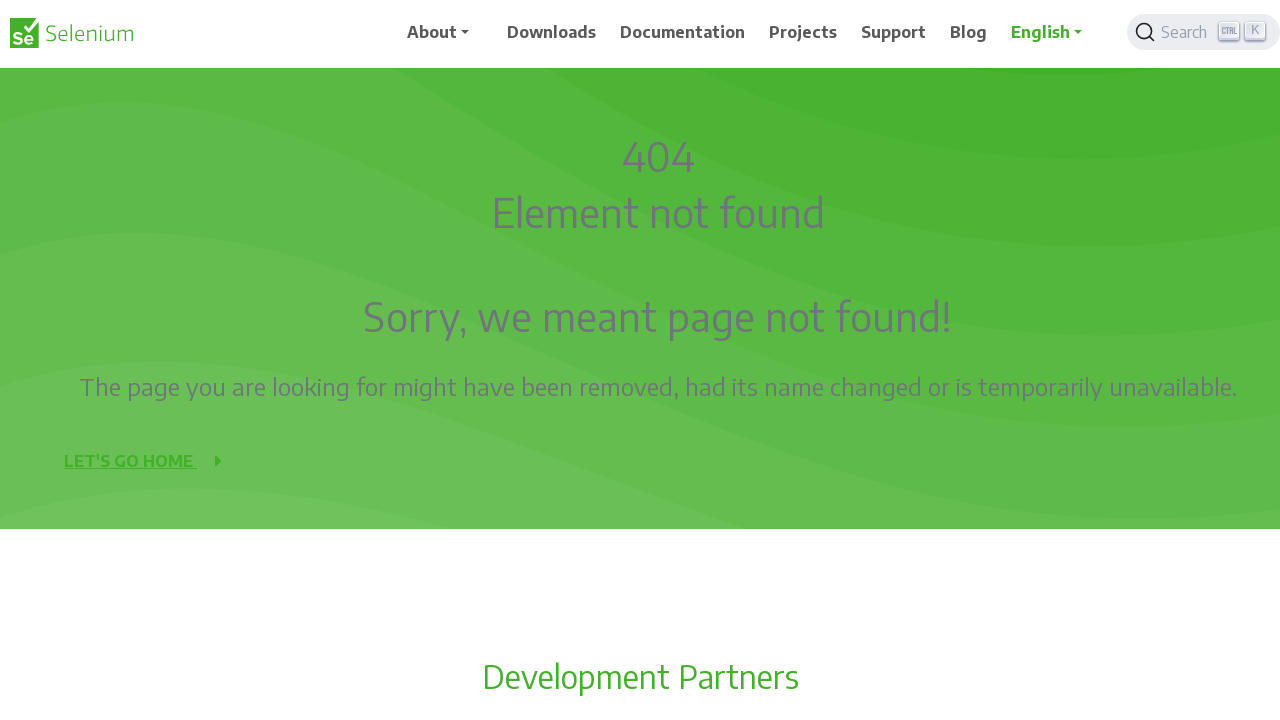

Scrolled down the page by 200 pixels
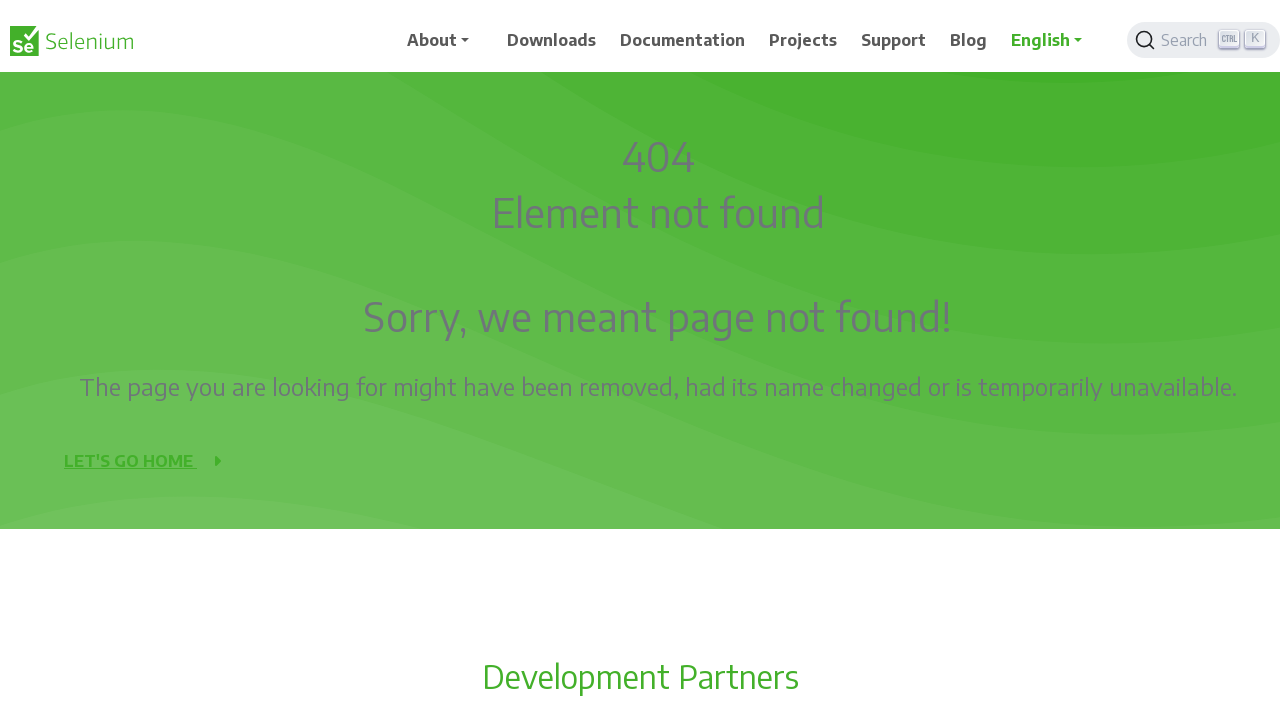

Waited 500ms for content to render after scroll
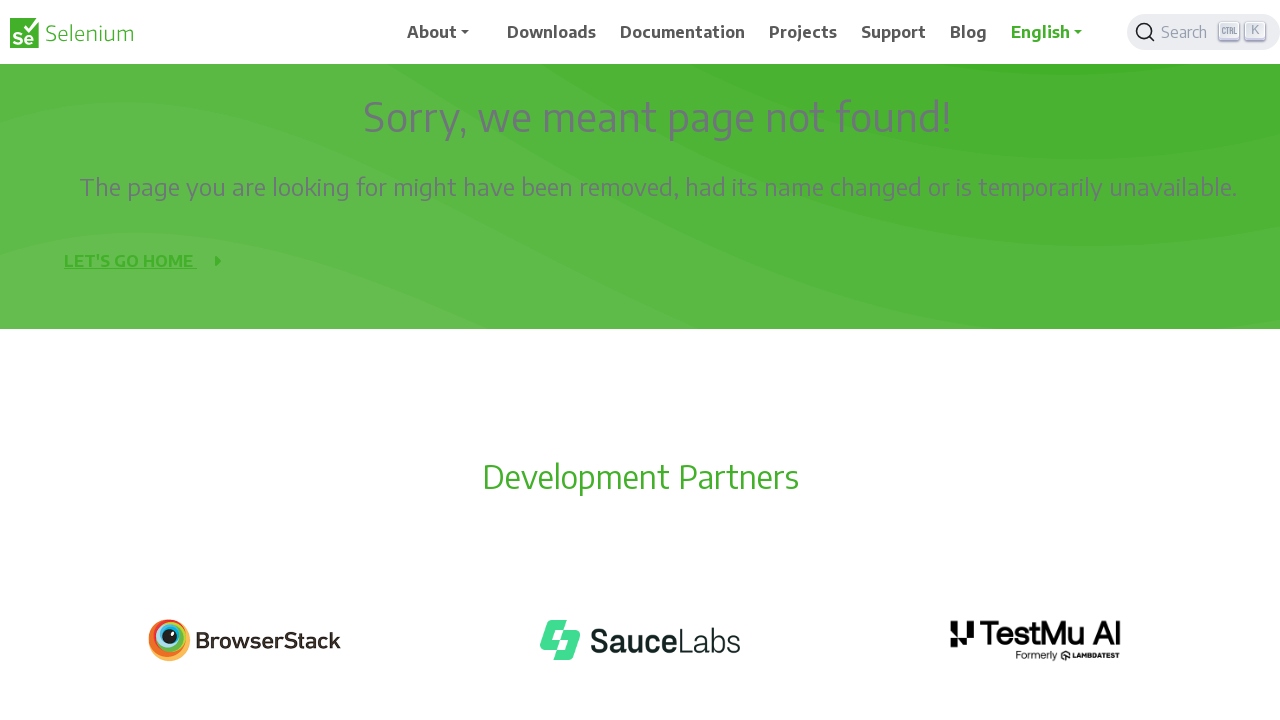

Scrolled down the page by 200 pixels
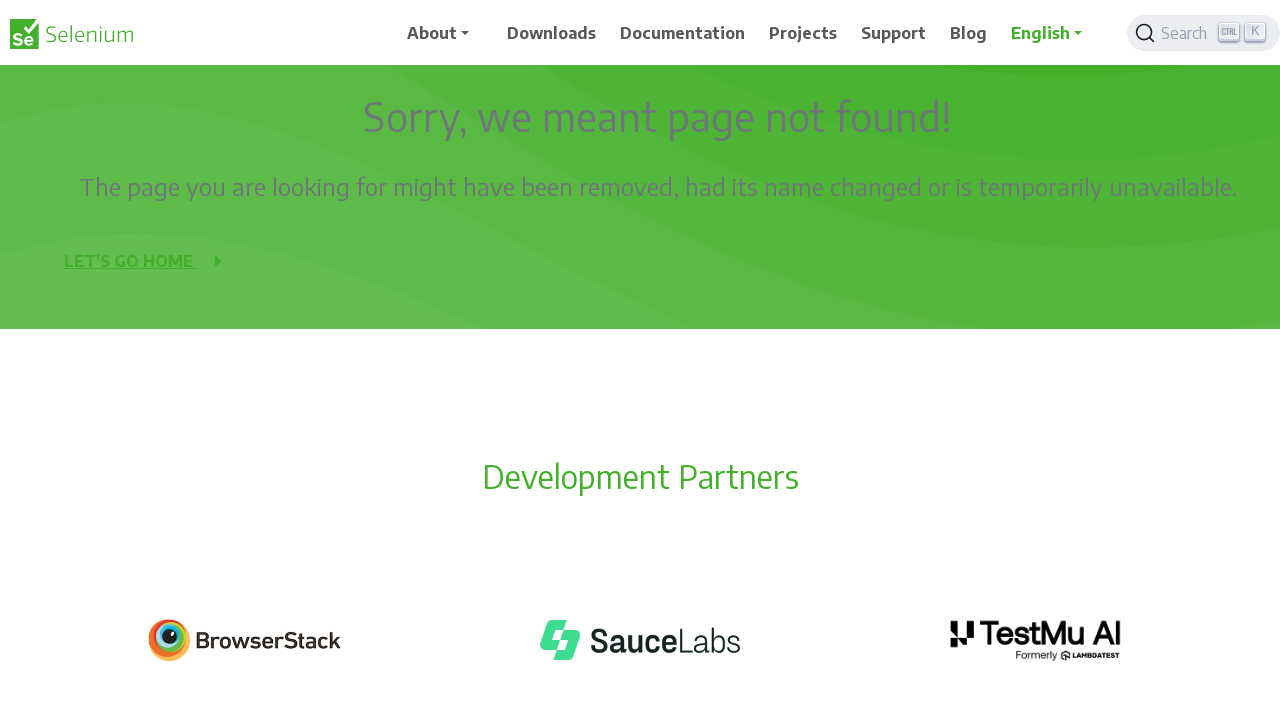

Waited 500ms for content to render after scroll
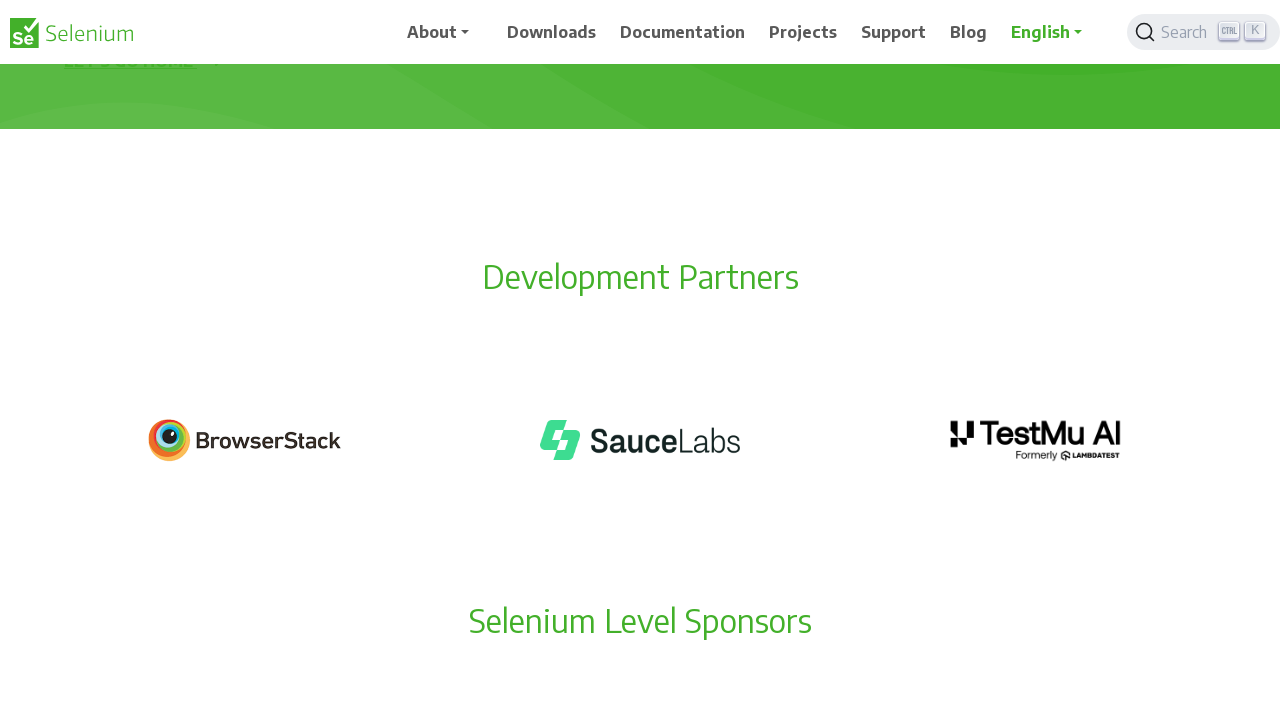

Scrolled down the page by 200 pixels
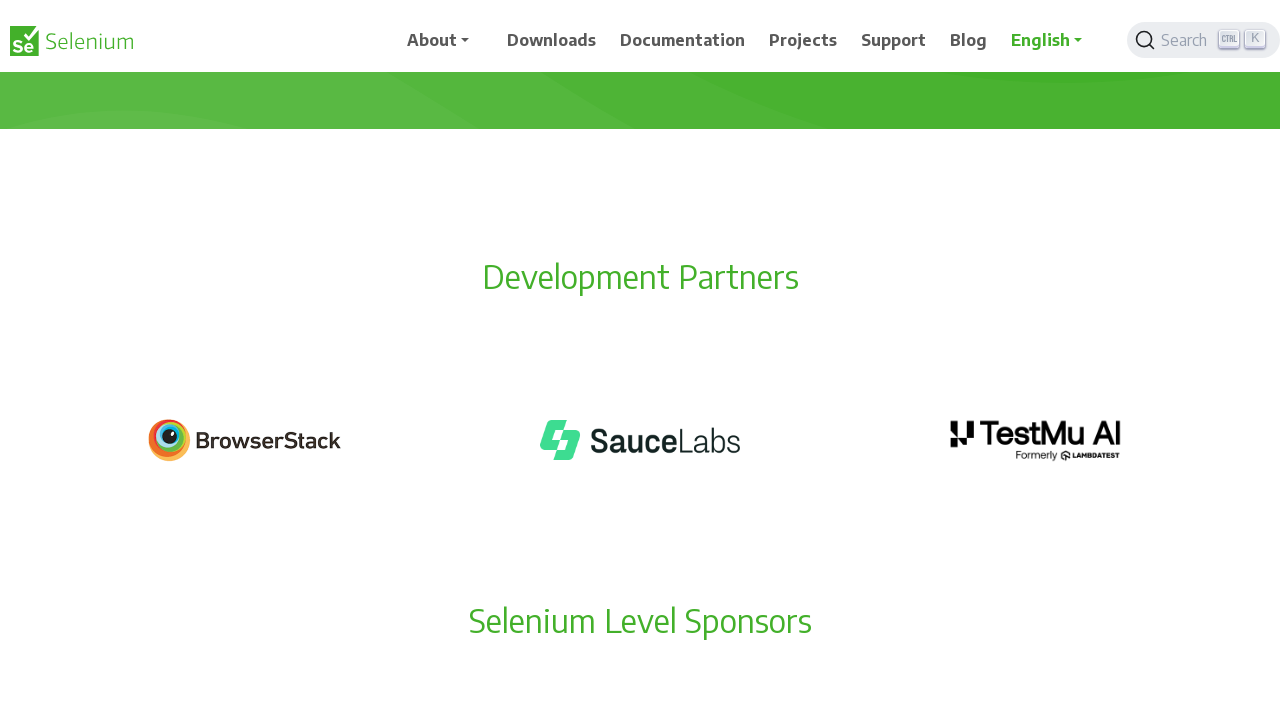

Waited 500ms for content to render after scroll
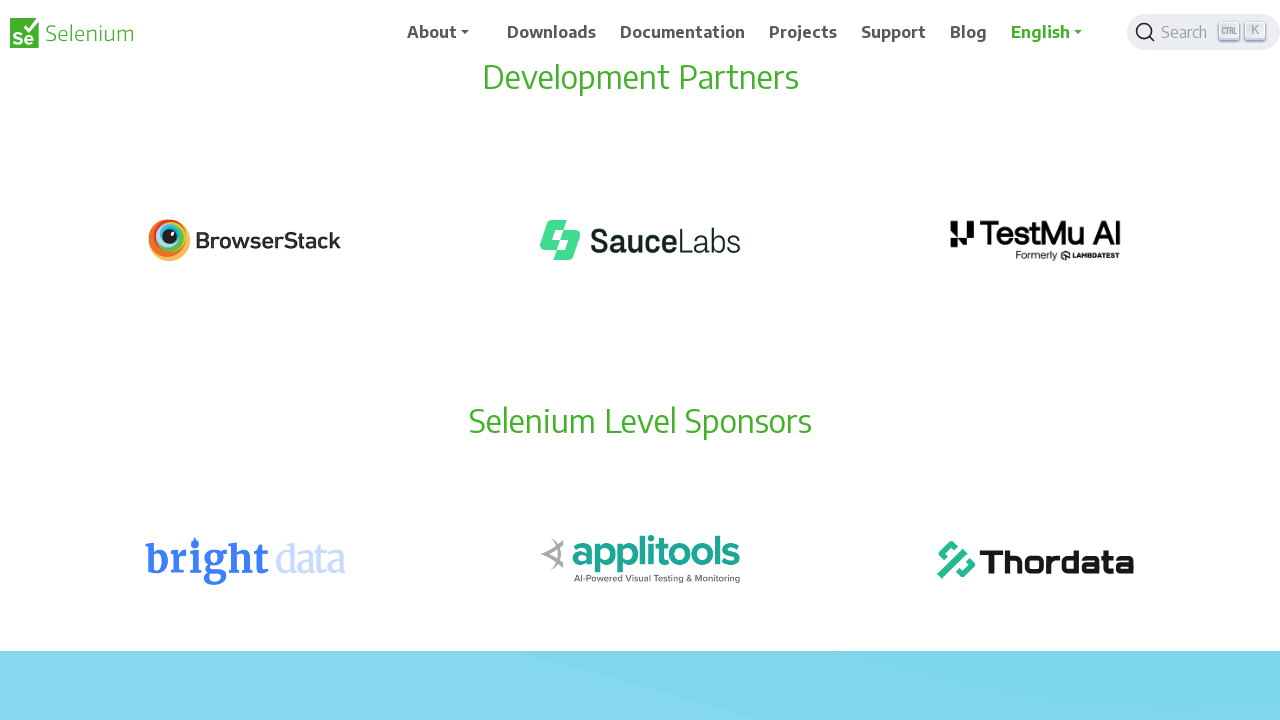

Scrolled down the page by 200 pixels
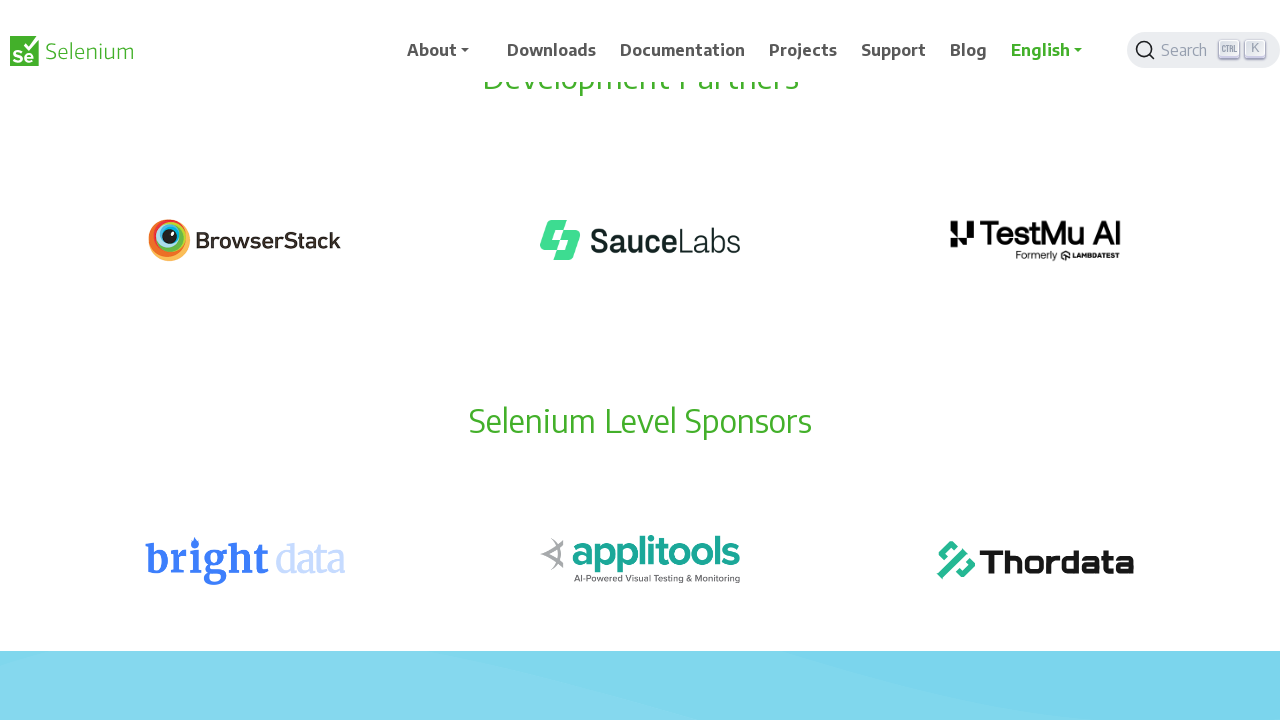

Waited 500ms for content to render after scroll
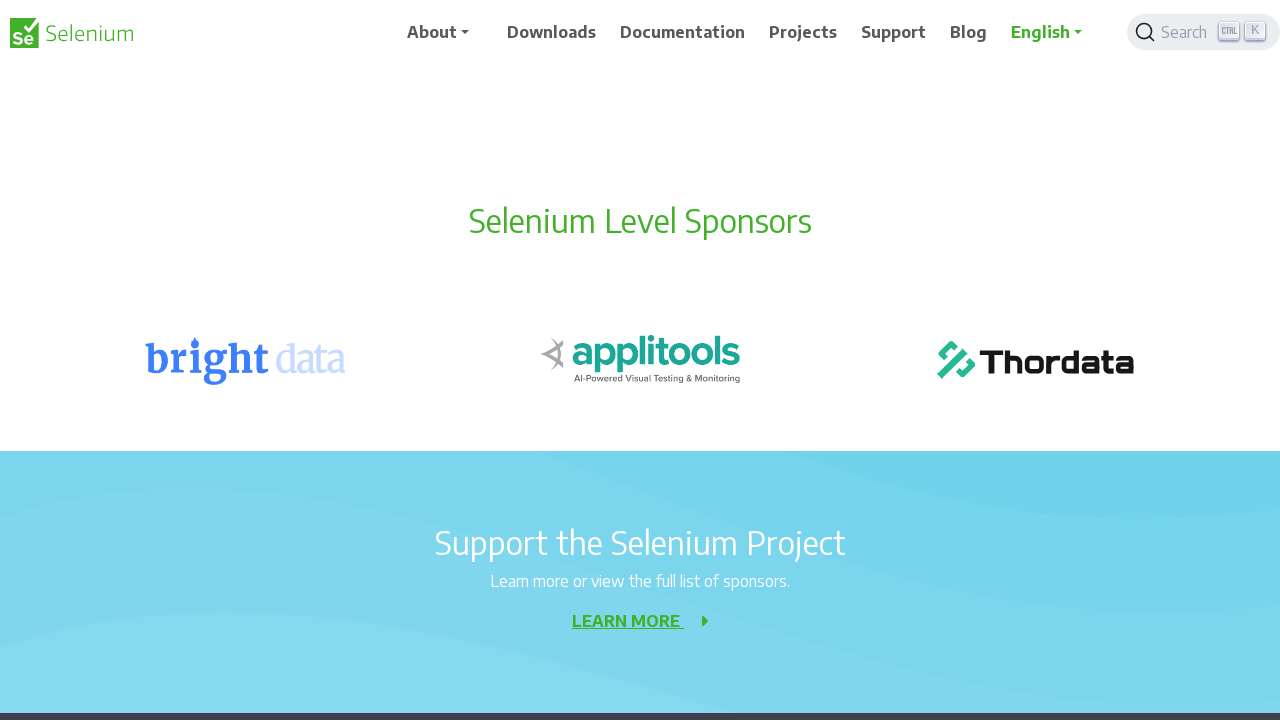

Scrolled down the page by 200 pixels
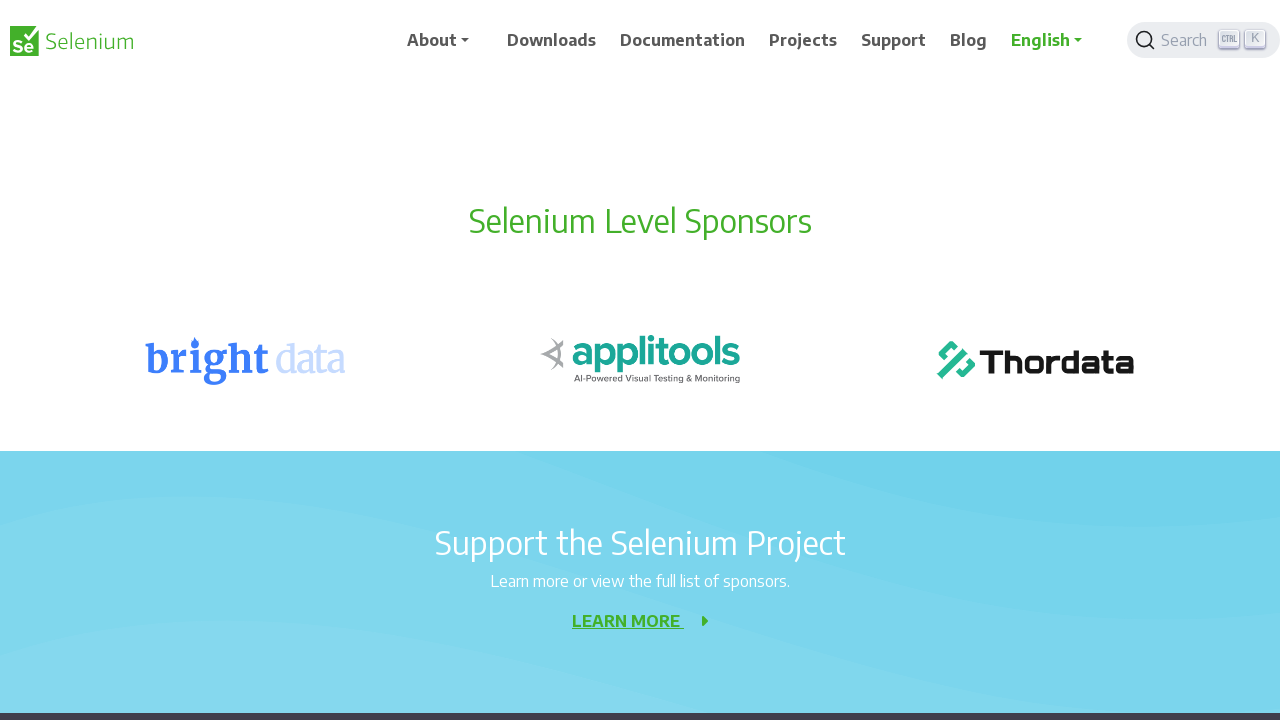

Waited 500ms for content to render after scroll
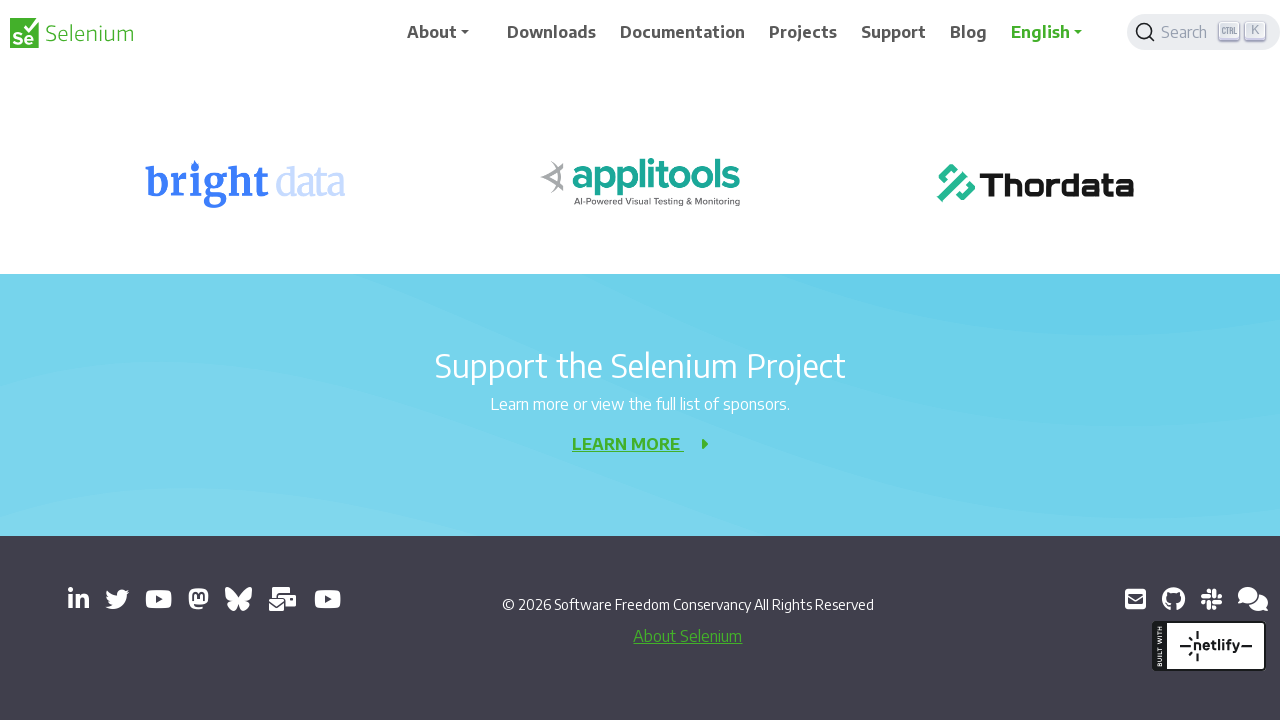

Scrolled down the page by 200 pixels
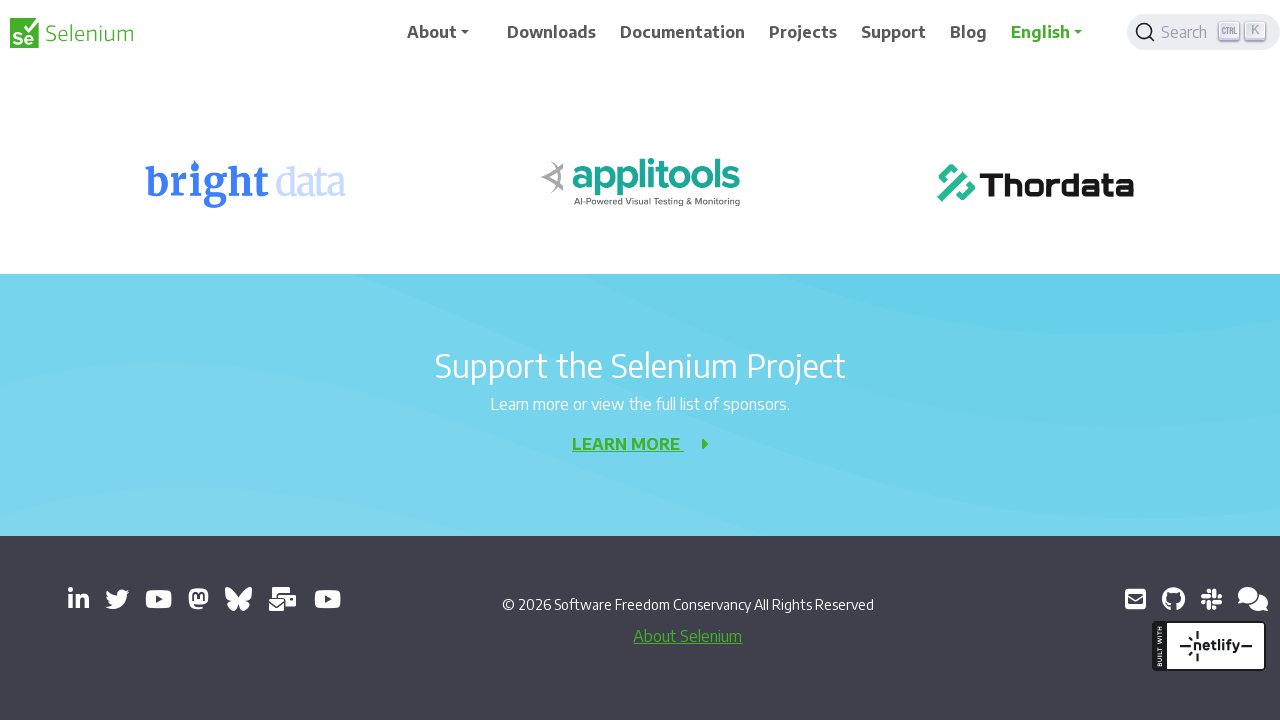

Waited 500ms for content to render after scroll
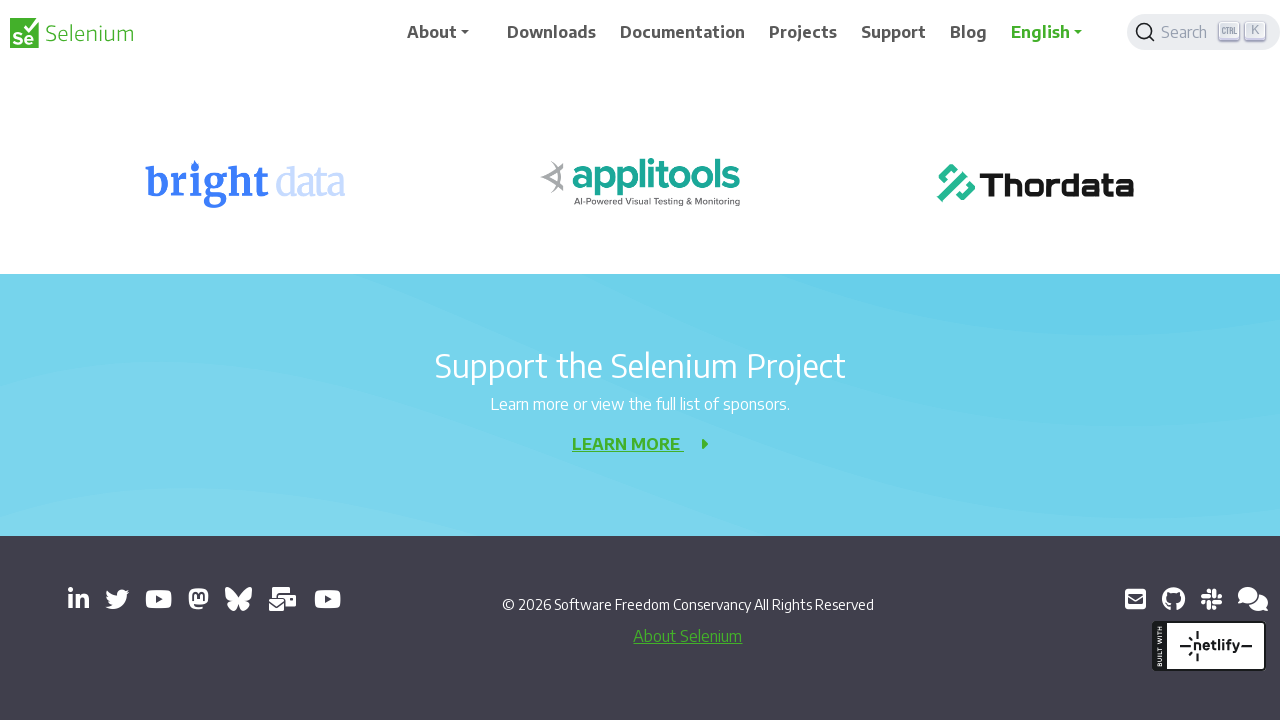

Scrolled down the page by 200 pixels
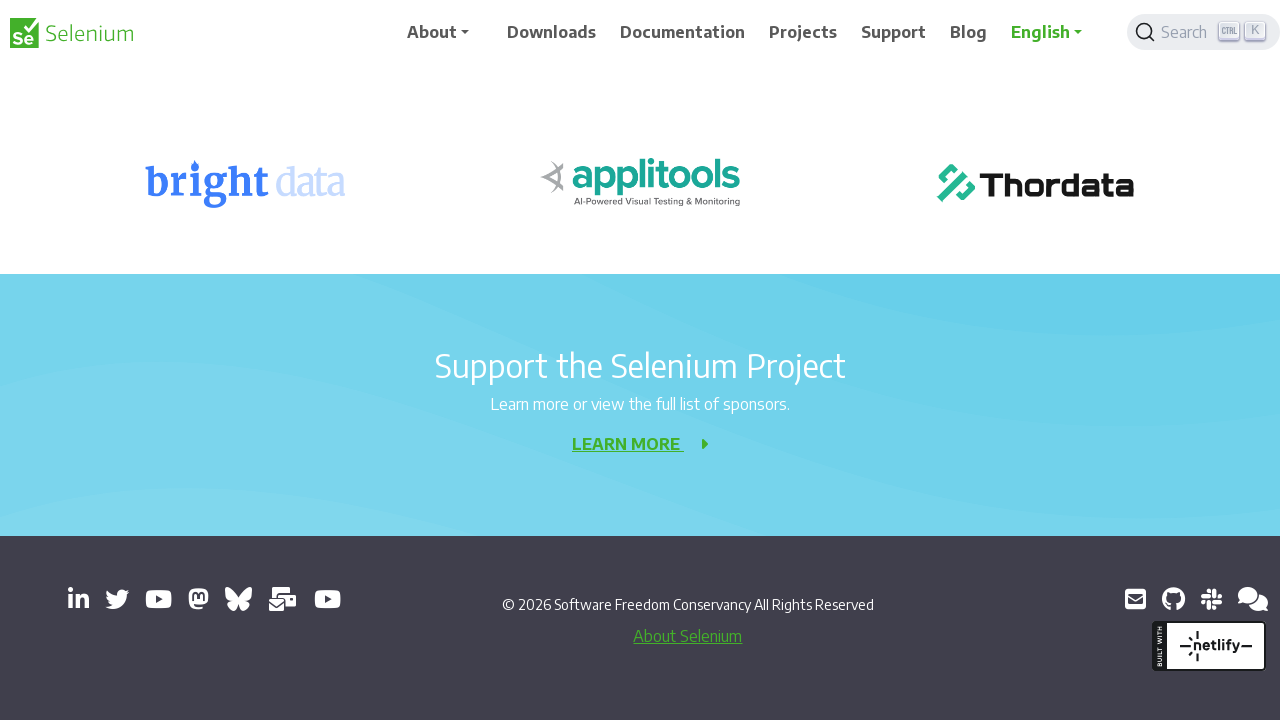

Waited 500ms for content to render after scroll
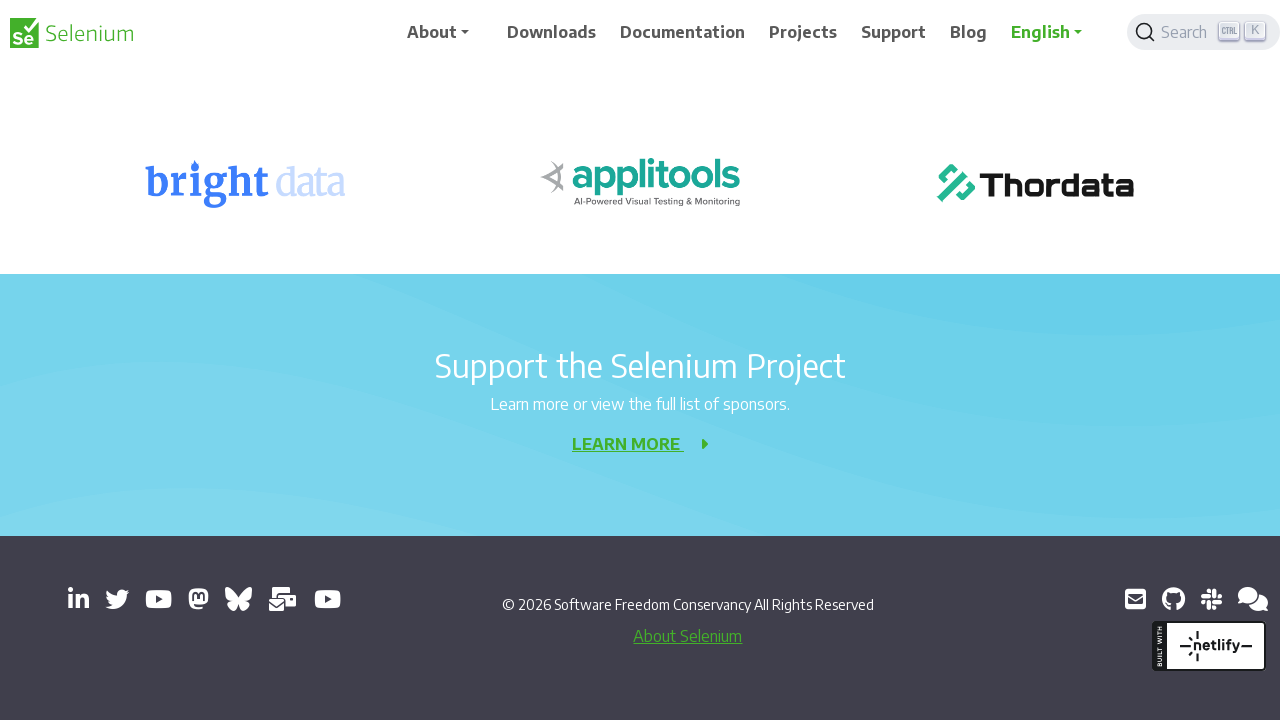

Scrolled down the page by 200 pixels
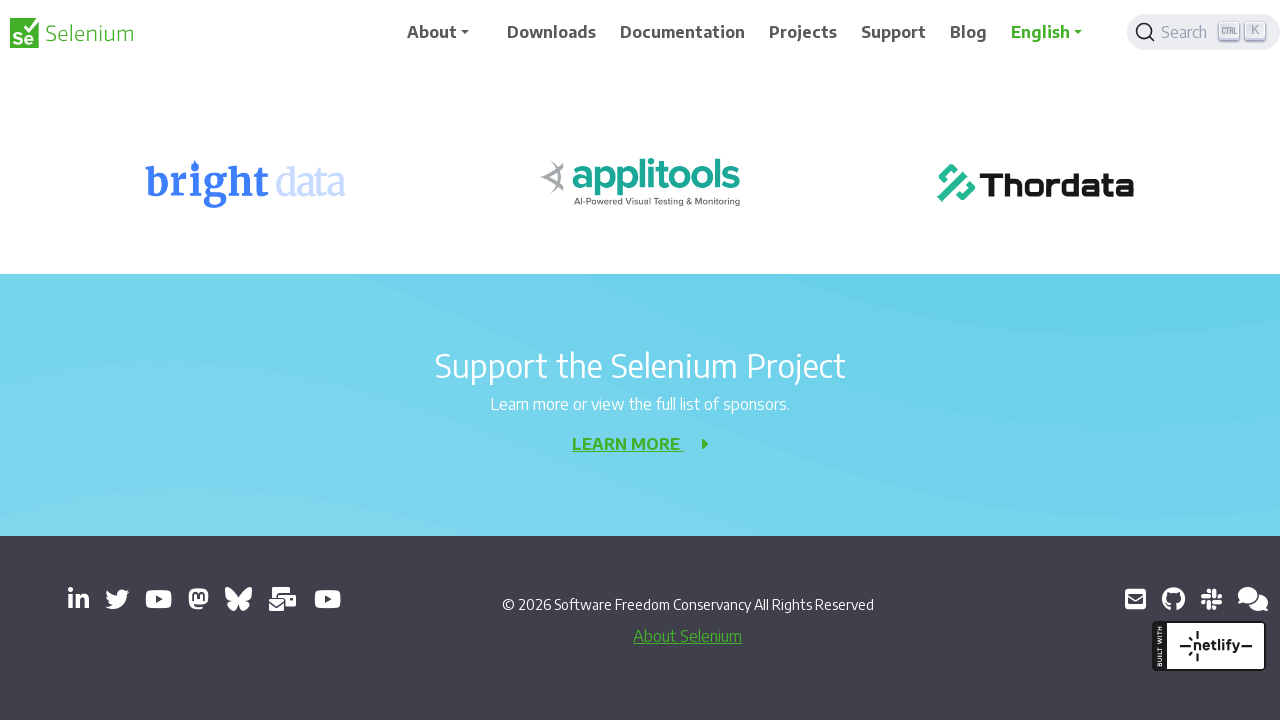

Waited 500ms for content to render after scroll
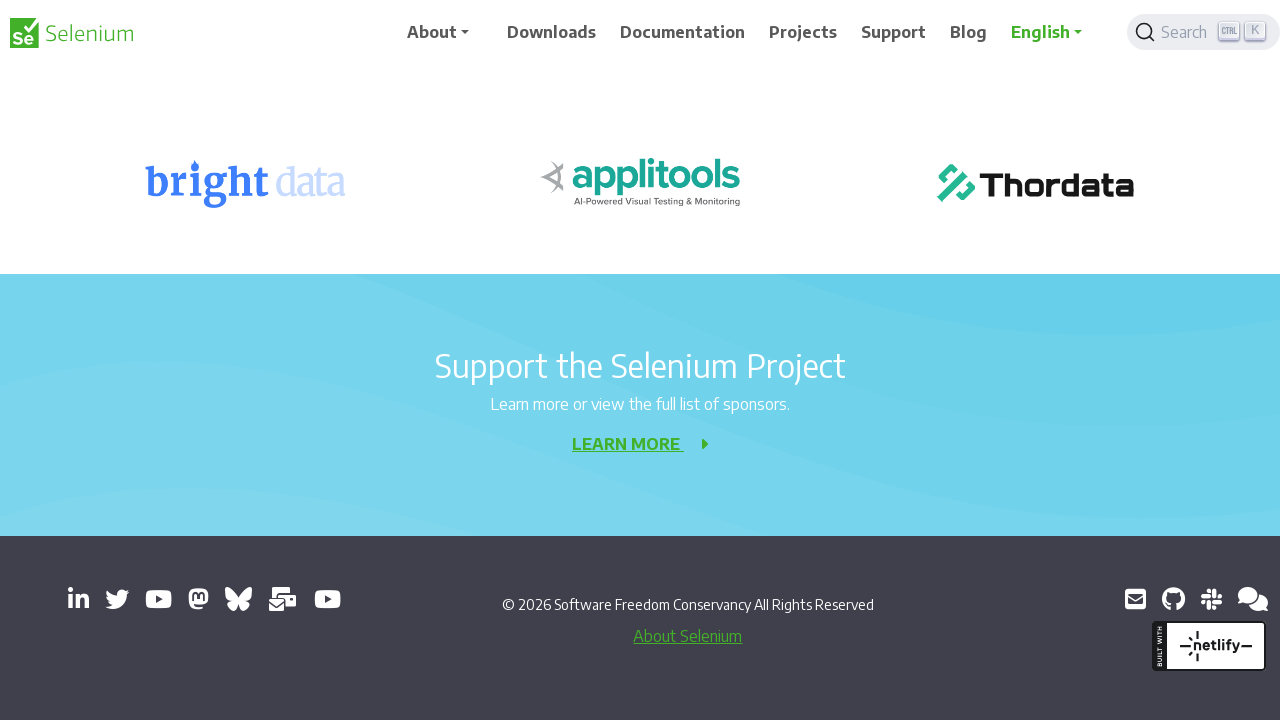

Scrolled down the page by 200 pixels
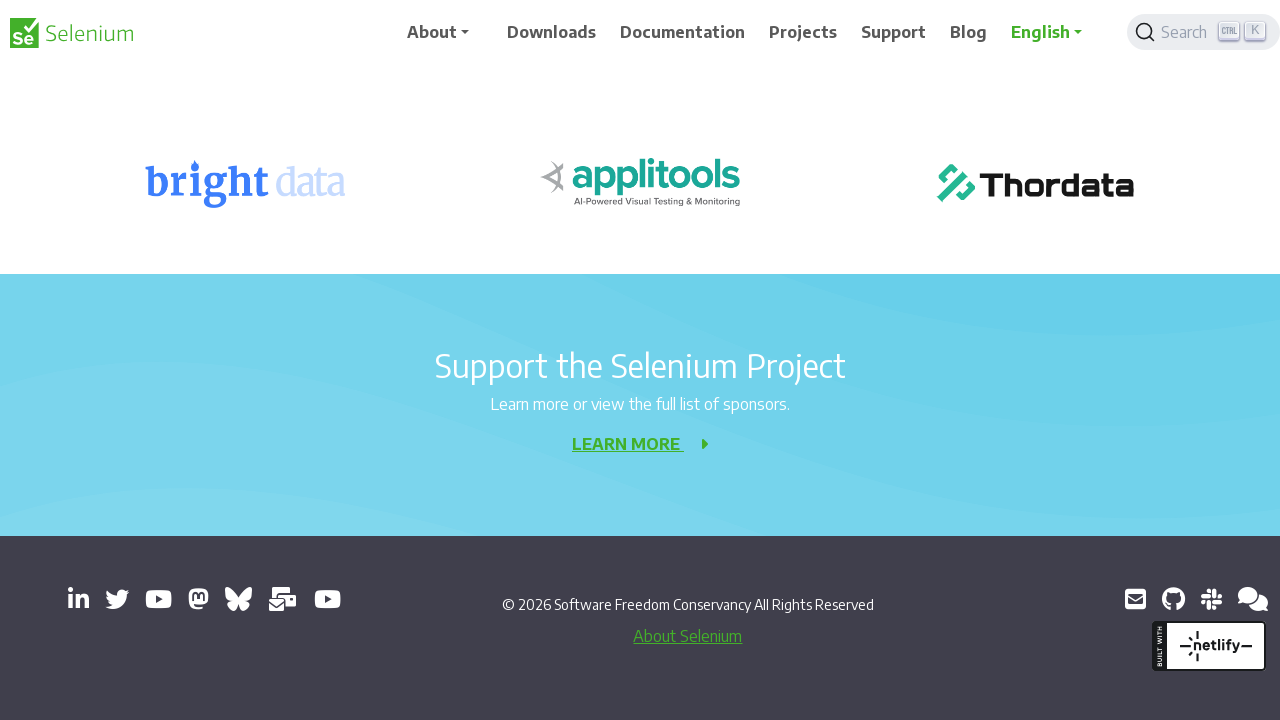

Waited 500ms for content to render after scroll
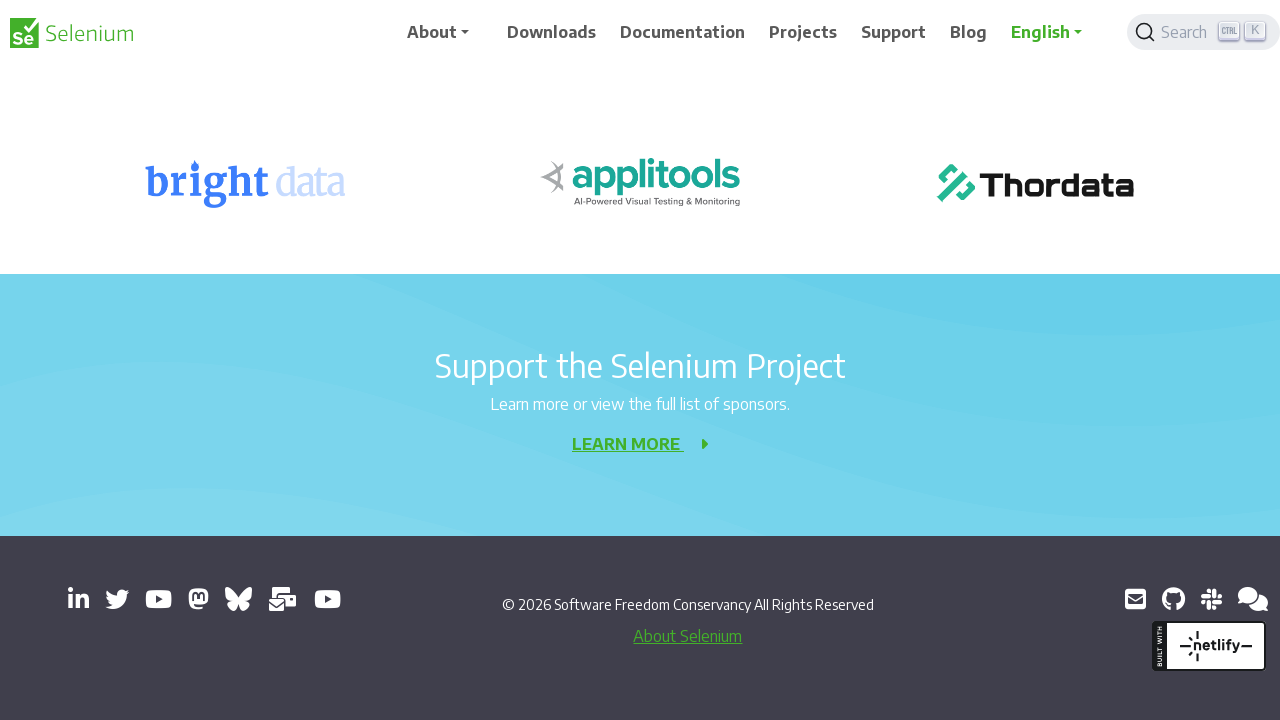

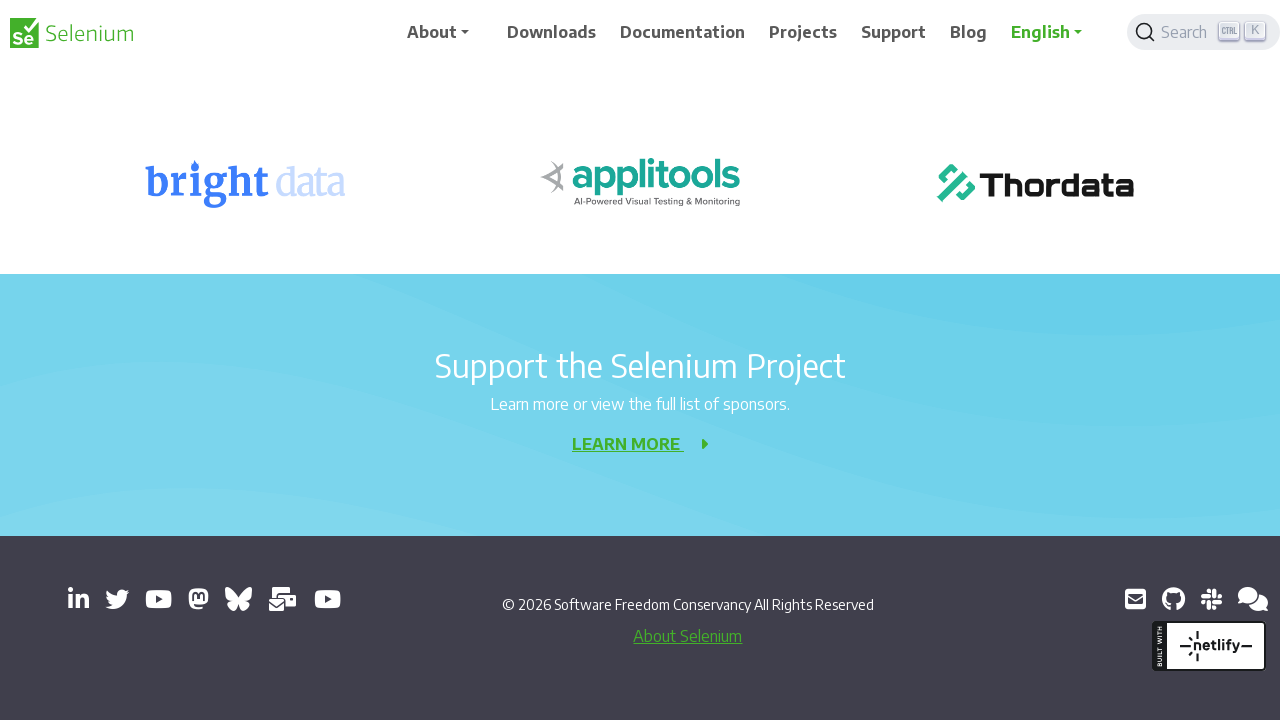